Tests the city search functionality by entering a city name, clicking on the search suggestion, and verifying navigation to the correct adventures page

Starting URL: https://qtripdynamic-qa-frontend.vercel.app/

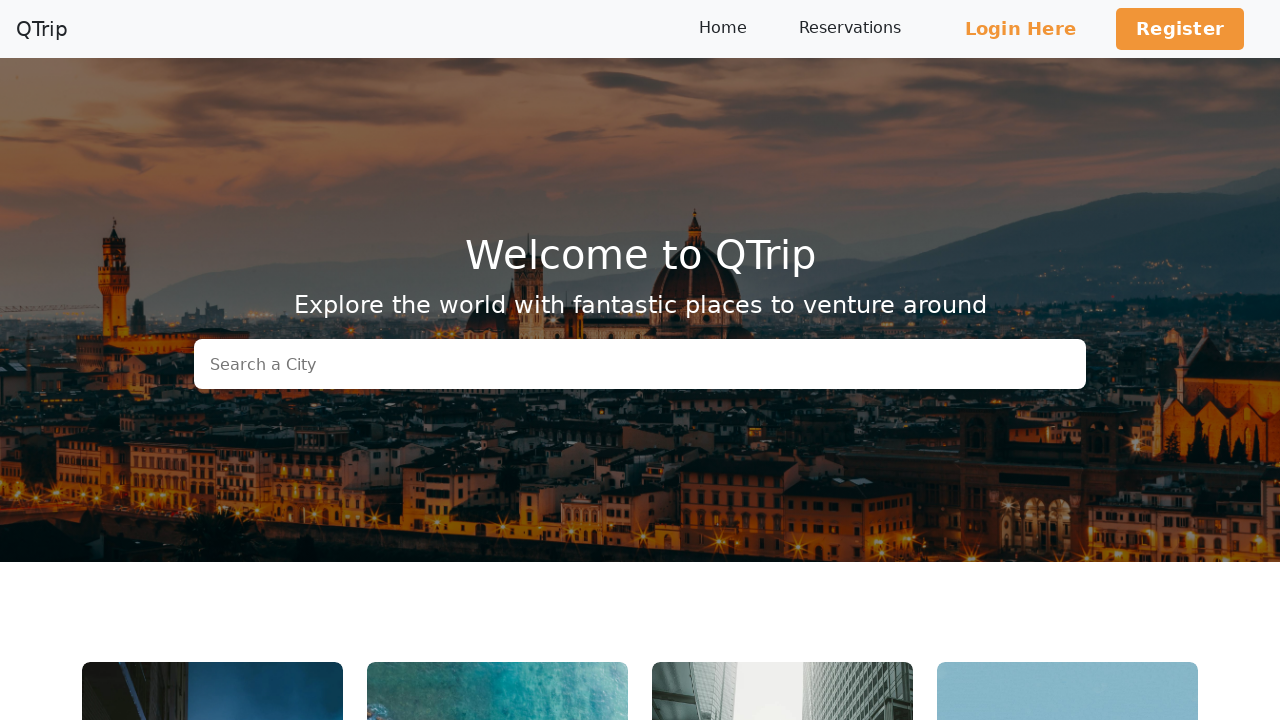

Filled search input with city name 'Bengaluru' on input.hero-input
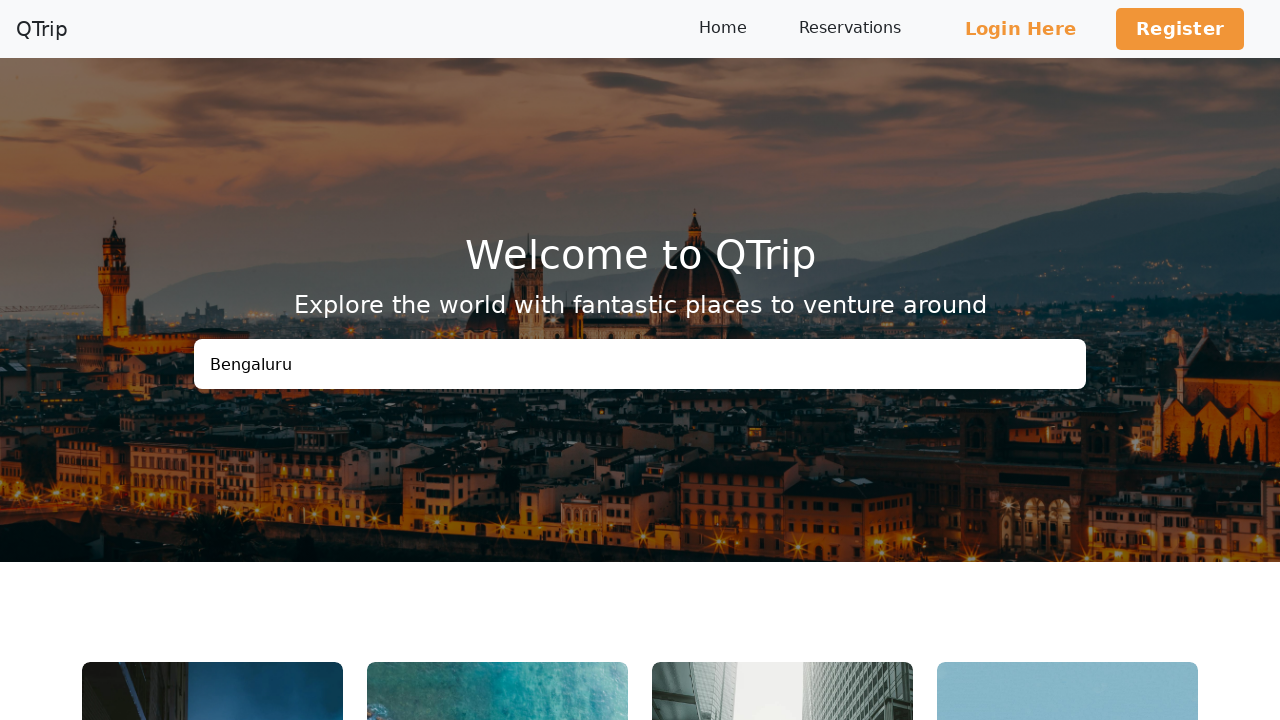

Waited for search suggestions to appear
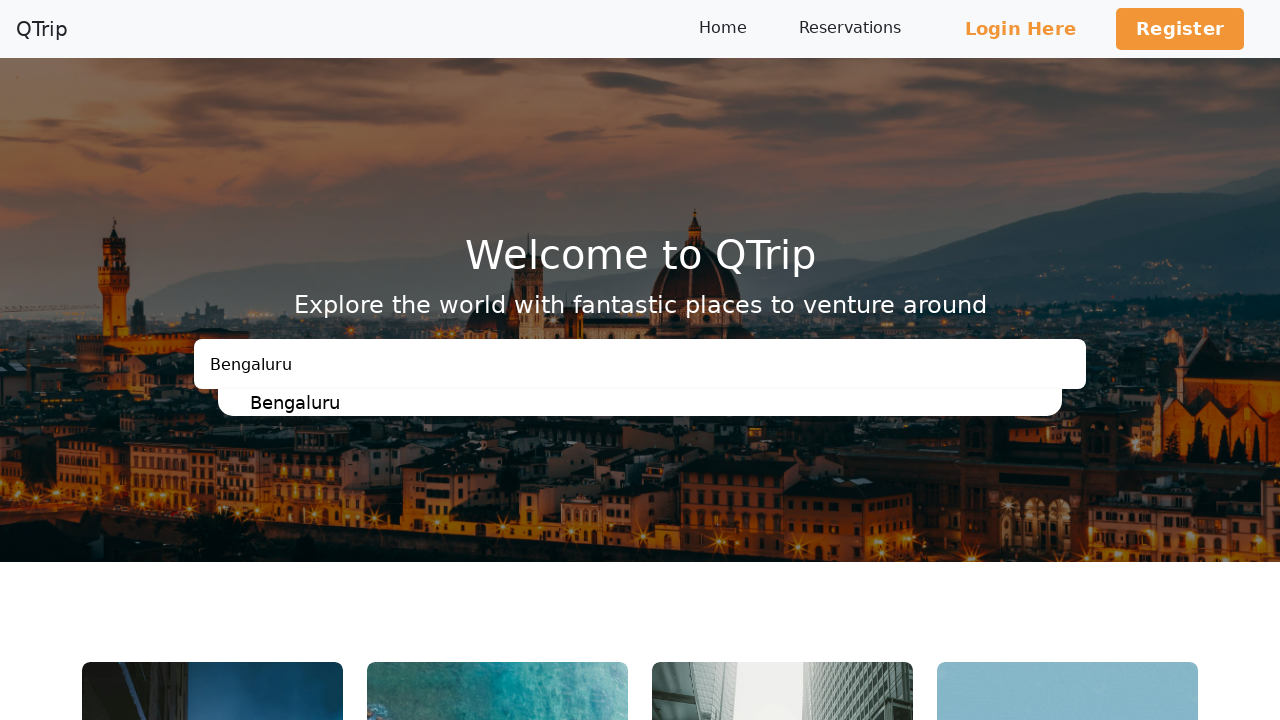

Clicked on search suggestion for 'Bengaluru' at (656, 402) on ul#results a
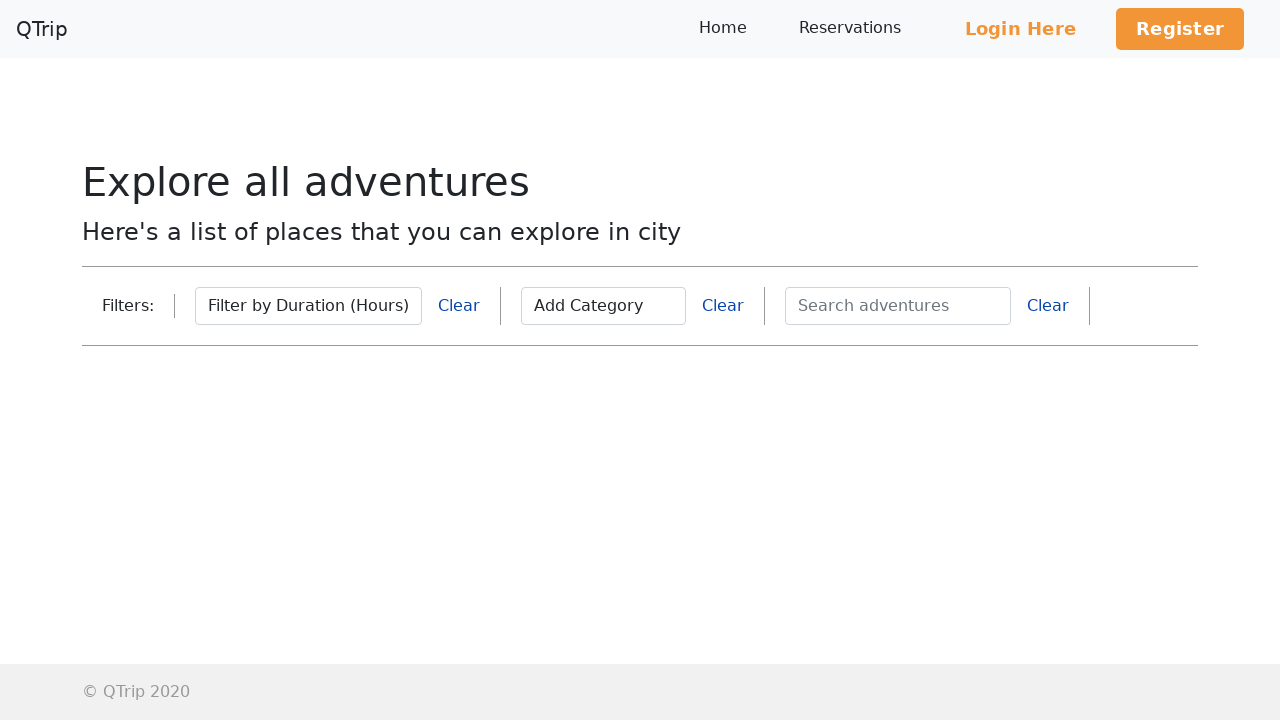

Navigated to adventures page for Bengaluru
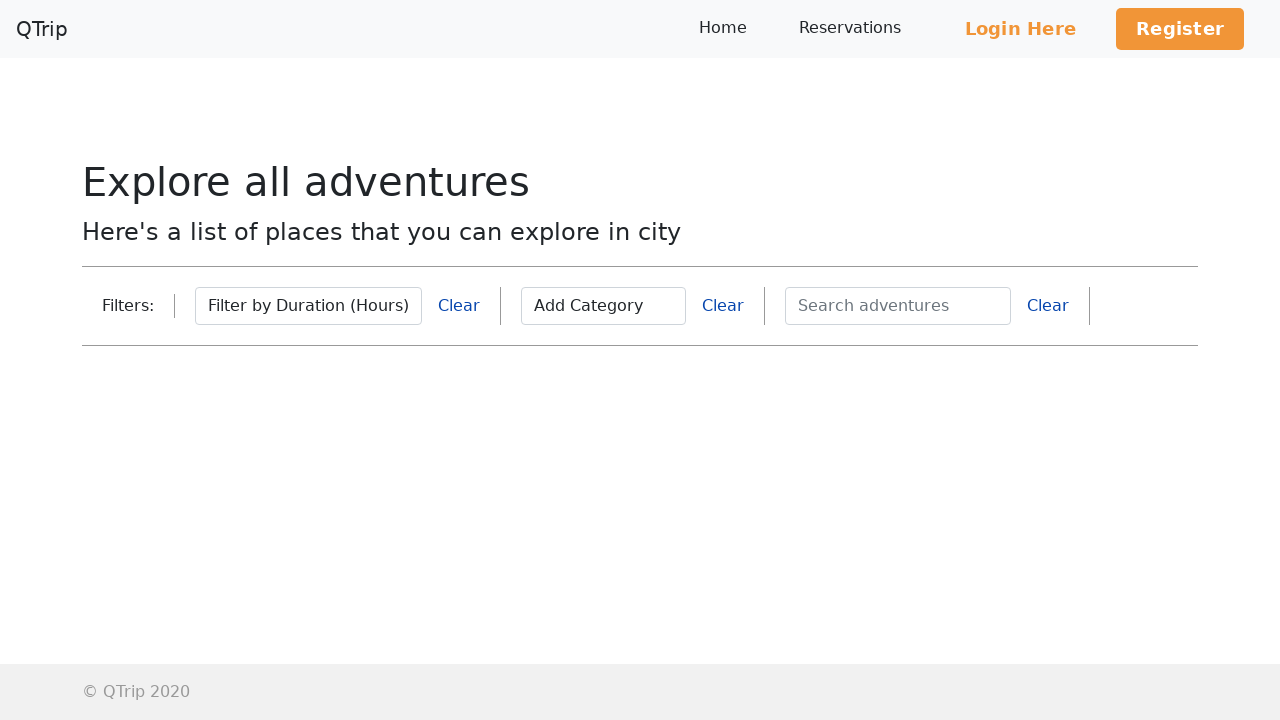

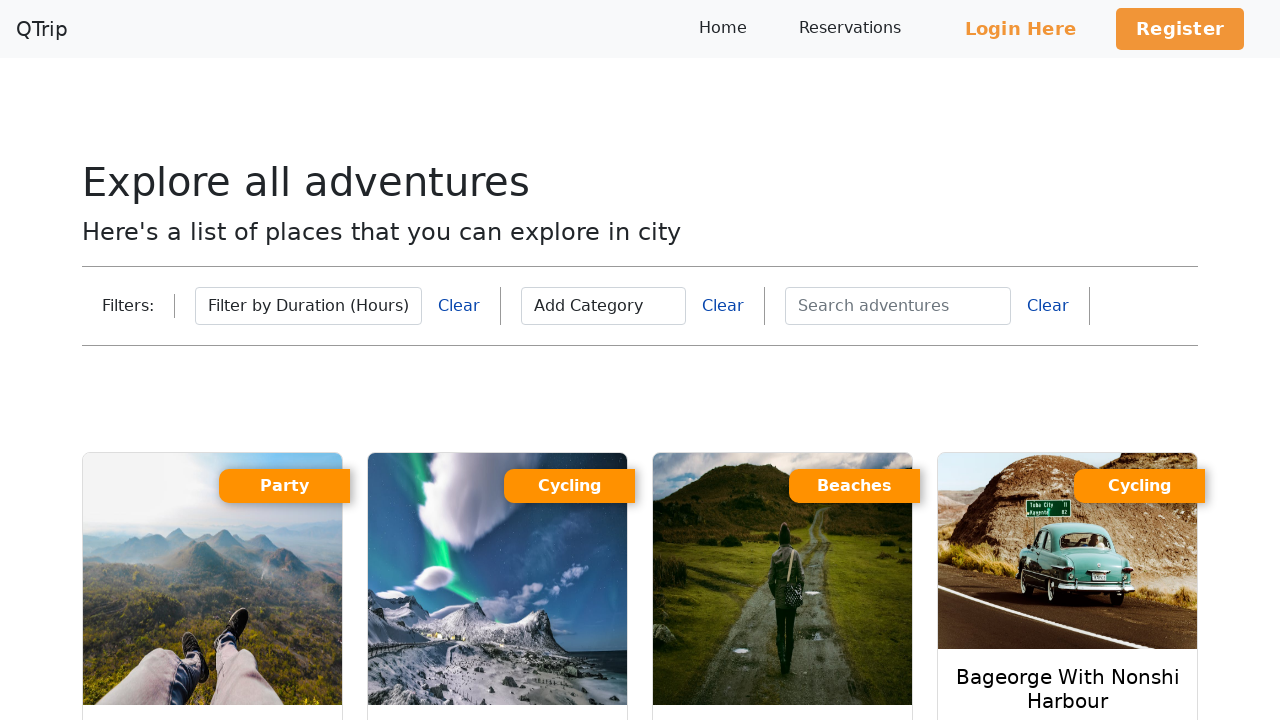